Tests Delaware corporate entity name search functionality by filling in a company name in the search form and submitting it to check for existing entities with similar names.

Starting URL: https://icis.corp.delaware.gov/Ecorp/EntitySearch/NameSearch.aspx

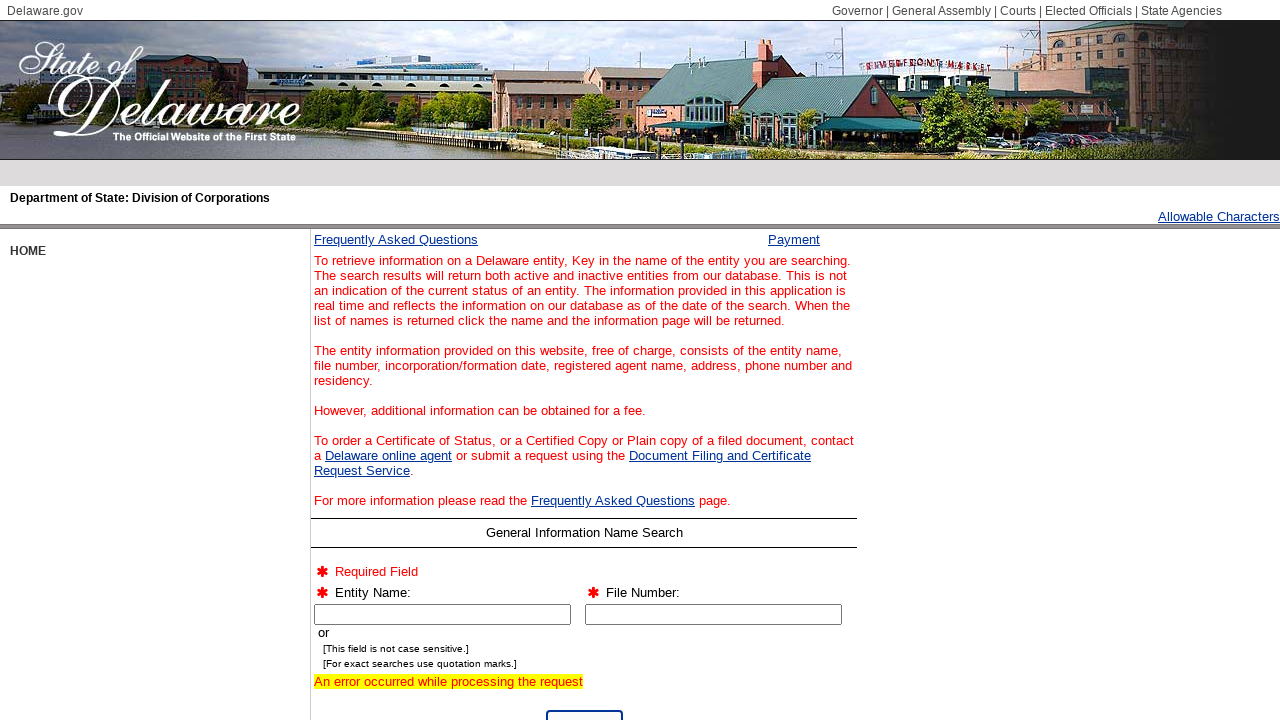

Waited for page to load (domcontentloaded)
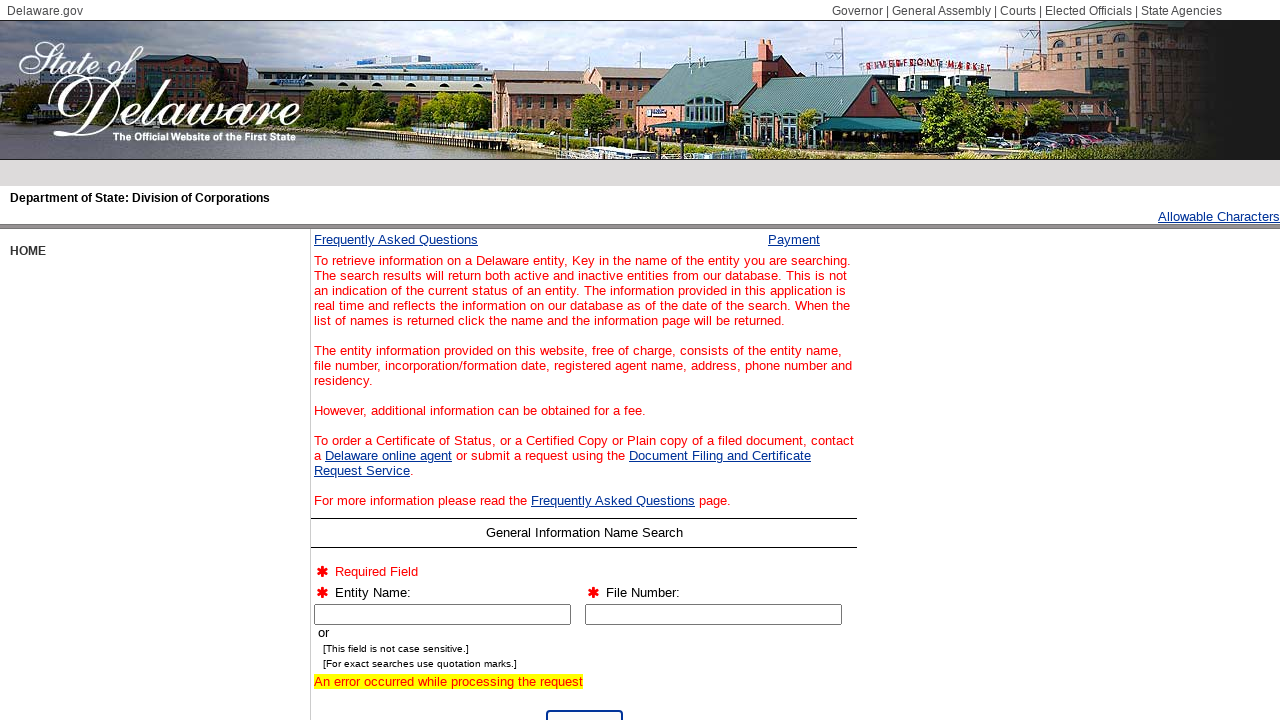

Waited 3 seconds for page elements to render
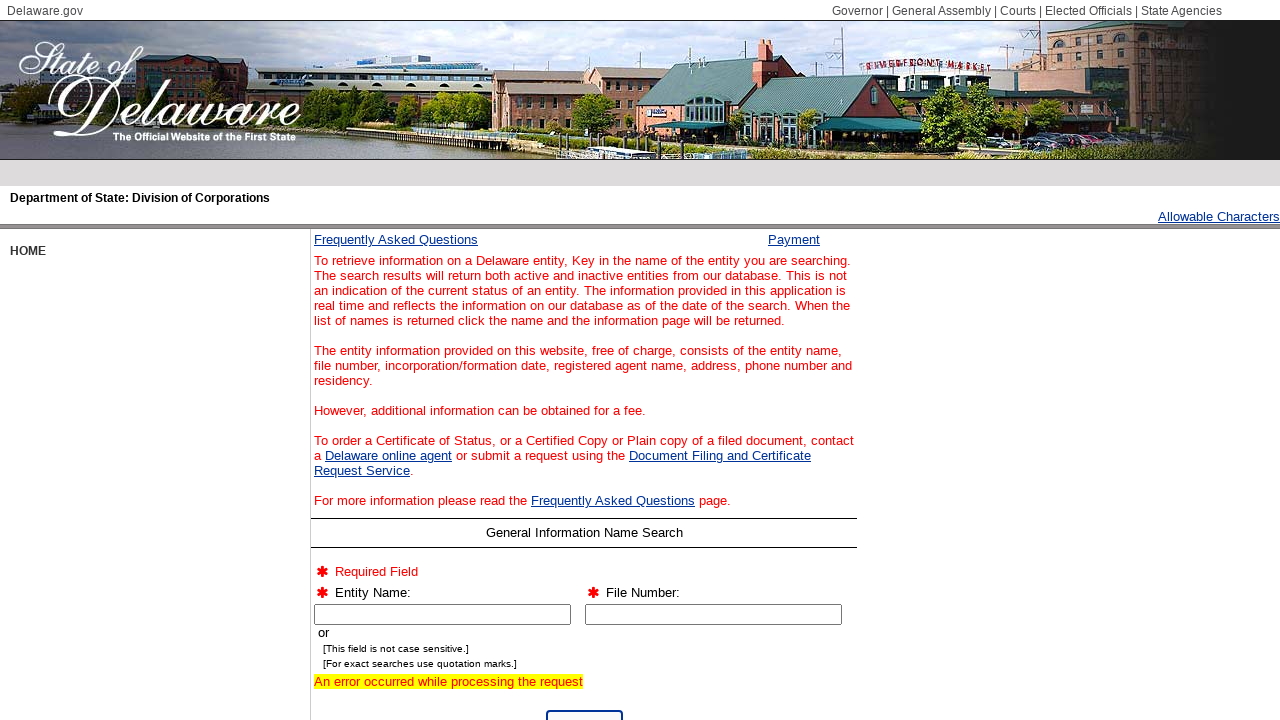

Located entity name search input field
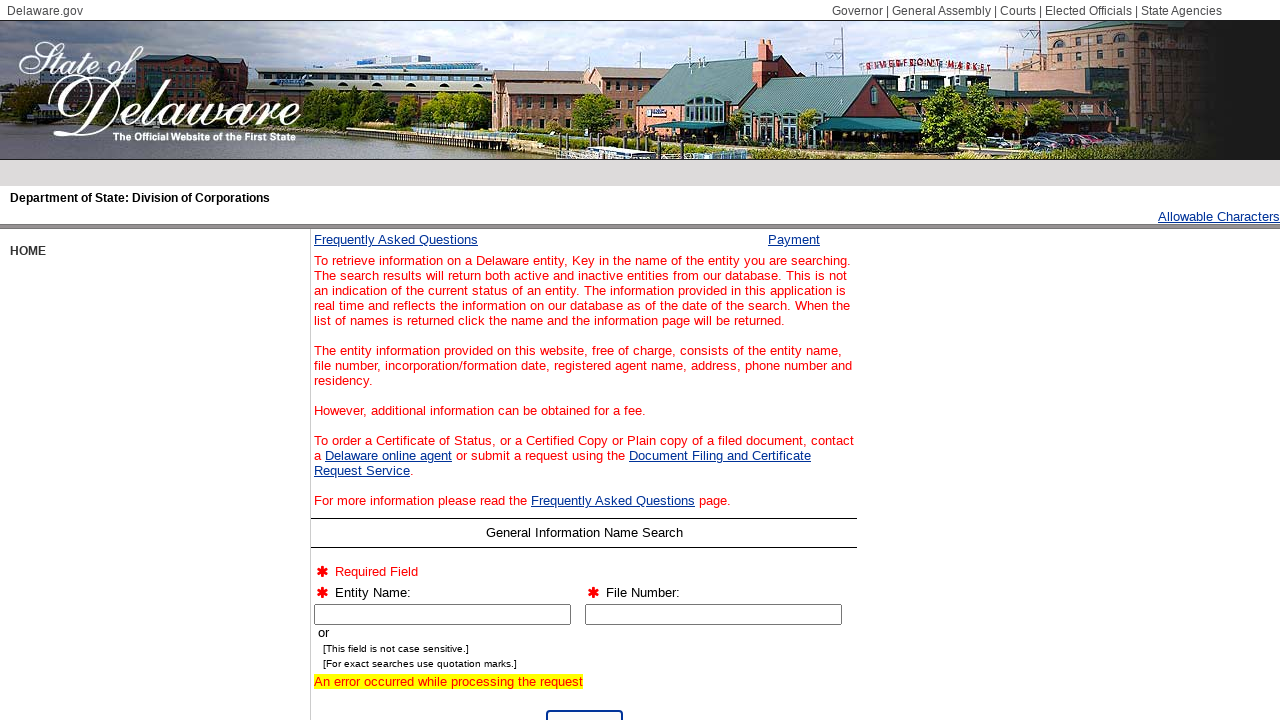

Filled search field with company name 'Acme Technologies' on input[name='ctl00$ContentPlaceHolder1$frmEntityName']
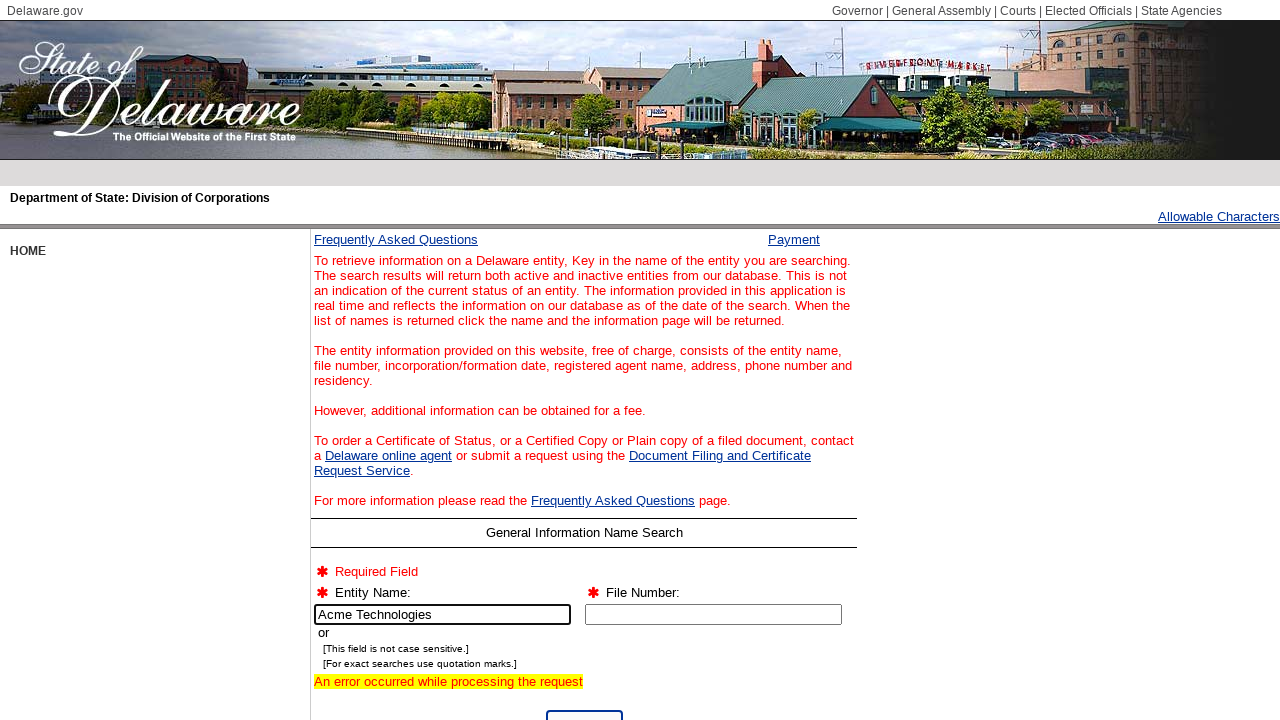

Waited 2 seconds before submitting search
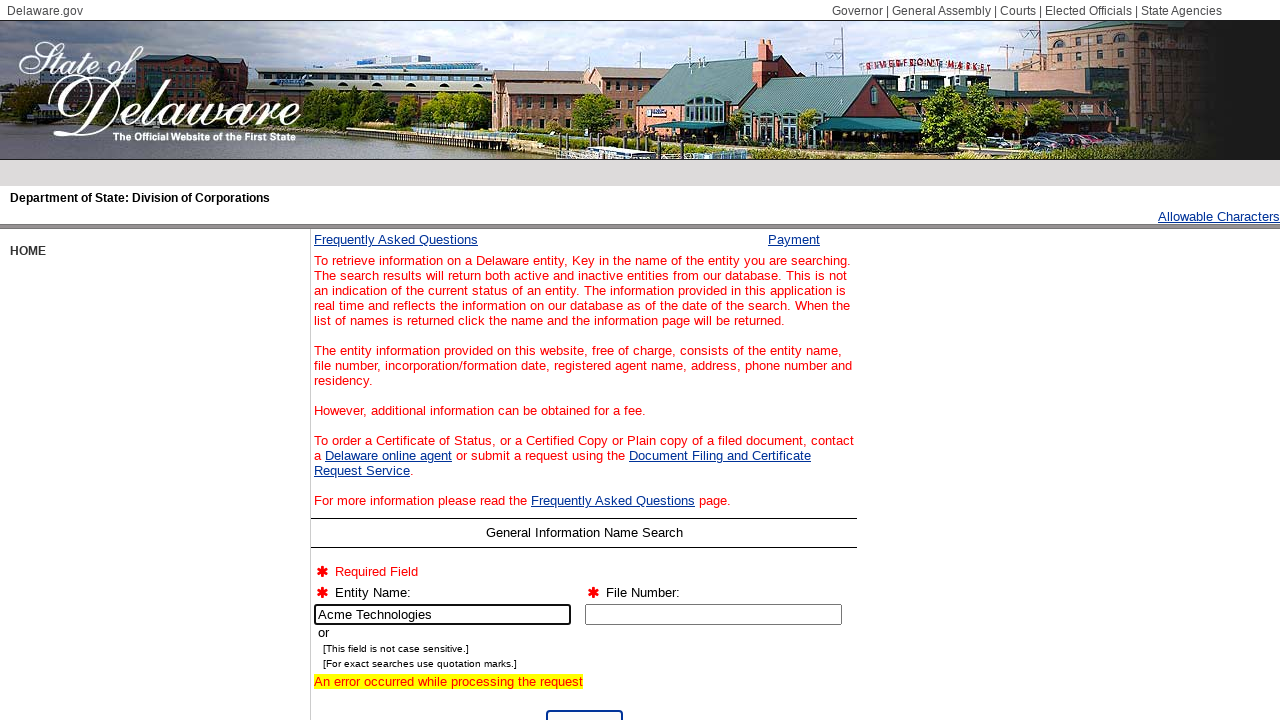

Pressed Enter key to submit search (fallback method) on input[name='ctl00$ContentPlaceHolder1$frmEntityName']
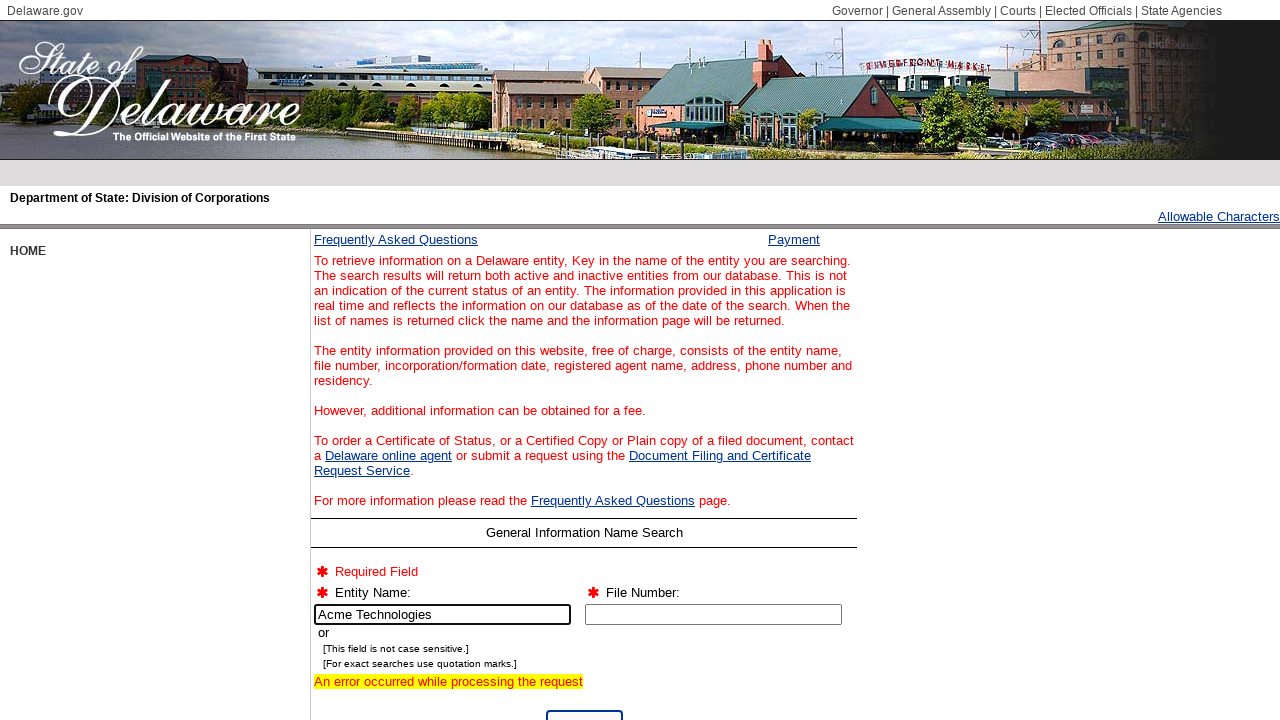

Waited for search results page to load (domcontentloaded)
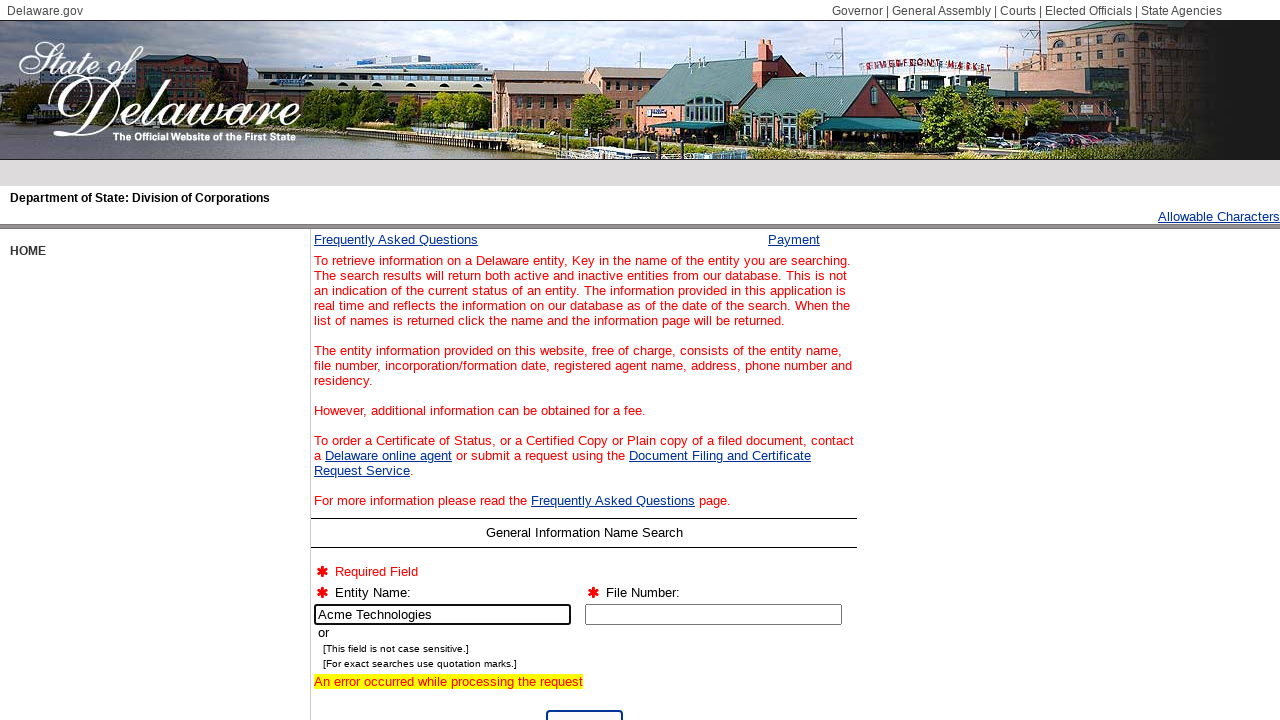

Waited 2 seconds for search results to fully render
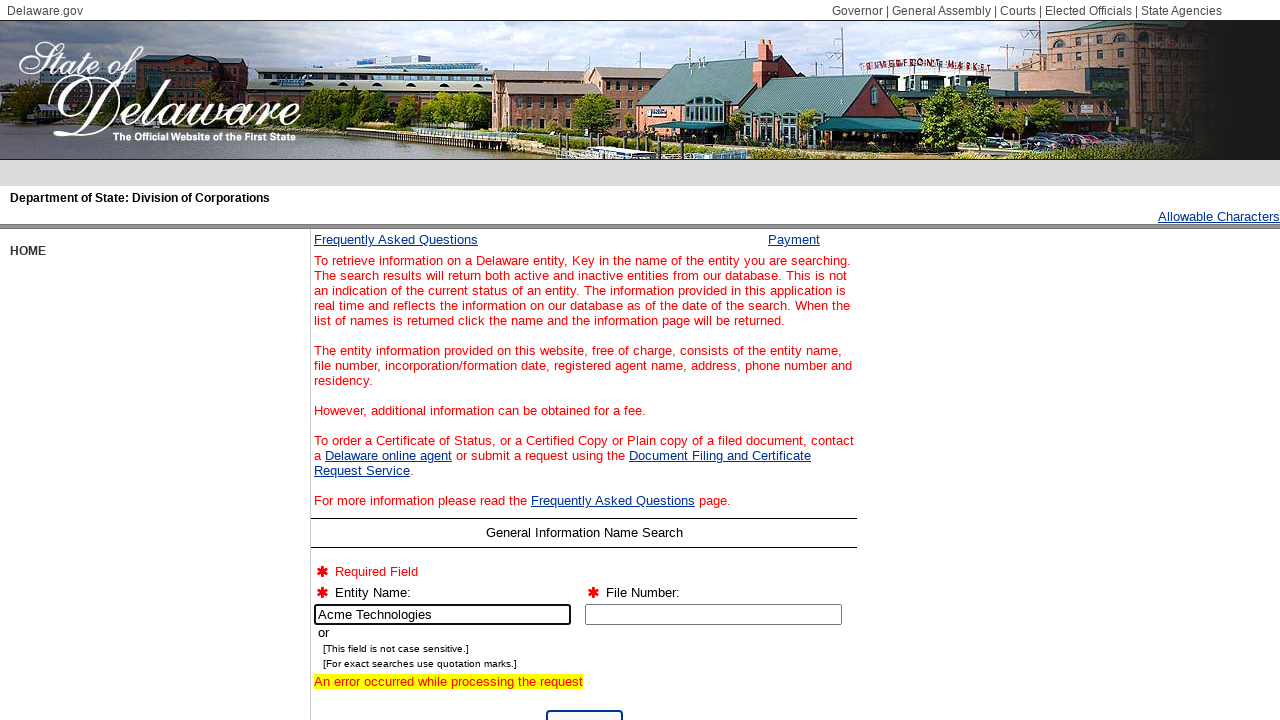

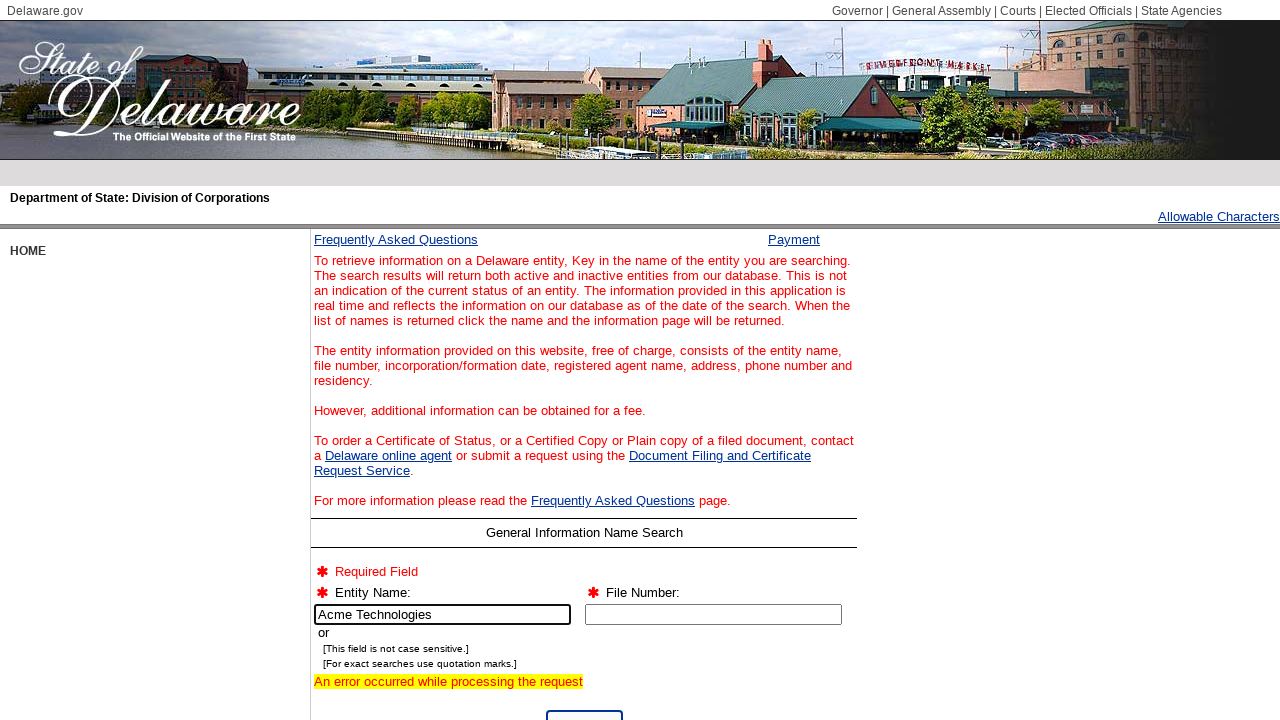